Tests mouse hover functionality by revealing hidden content and clicking on the revealed 'Top' link

Starting URL: https://rahulshettyacademy.com/AutomationPractice/

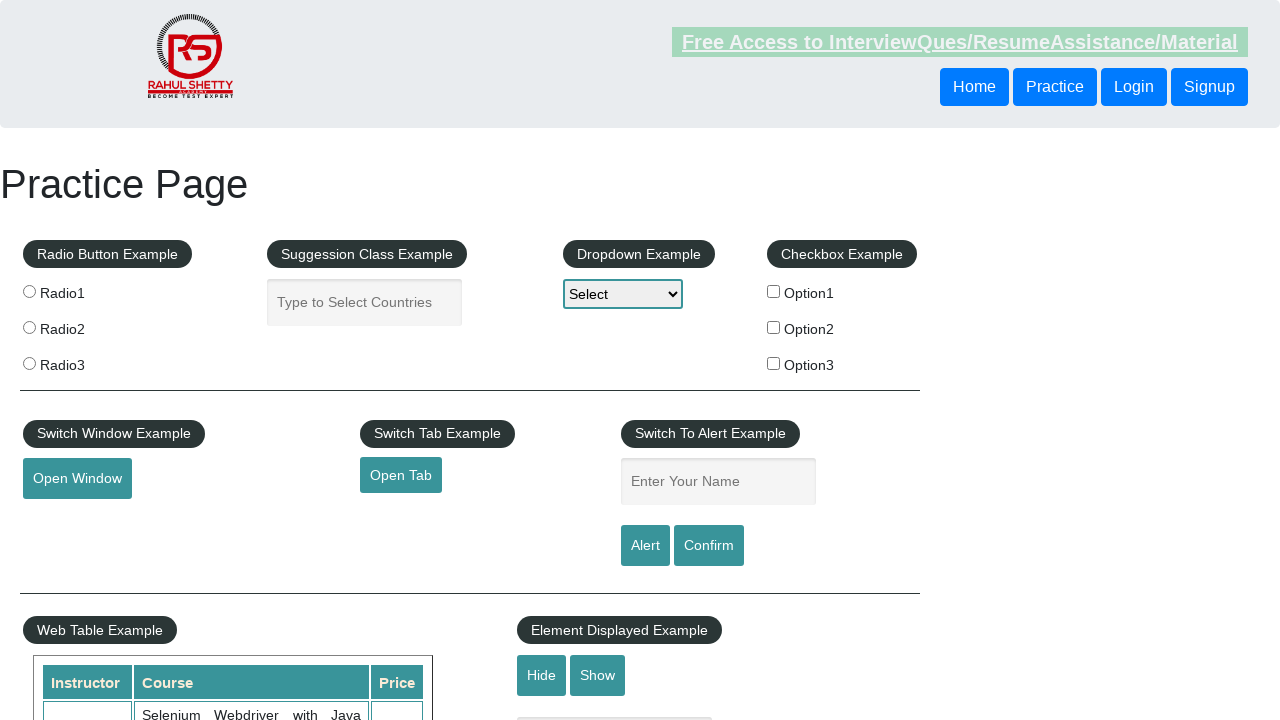

Revealed hidden mouse hover content by setting display to block
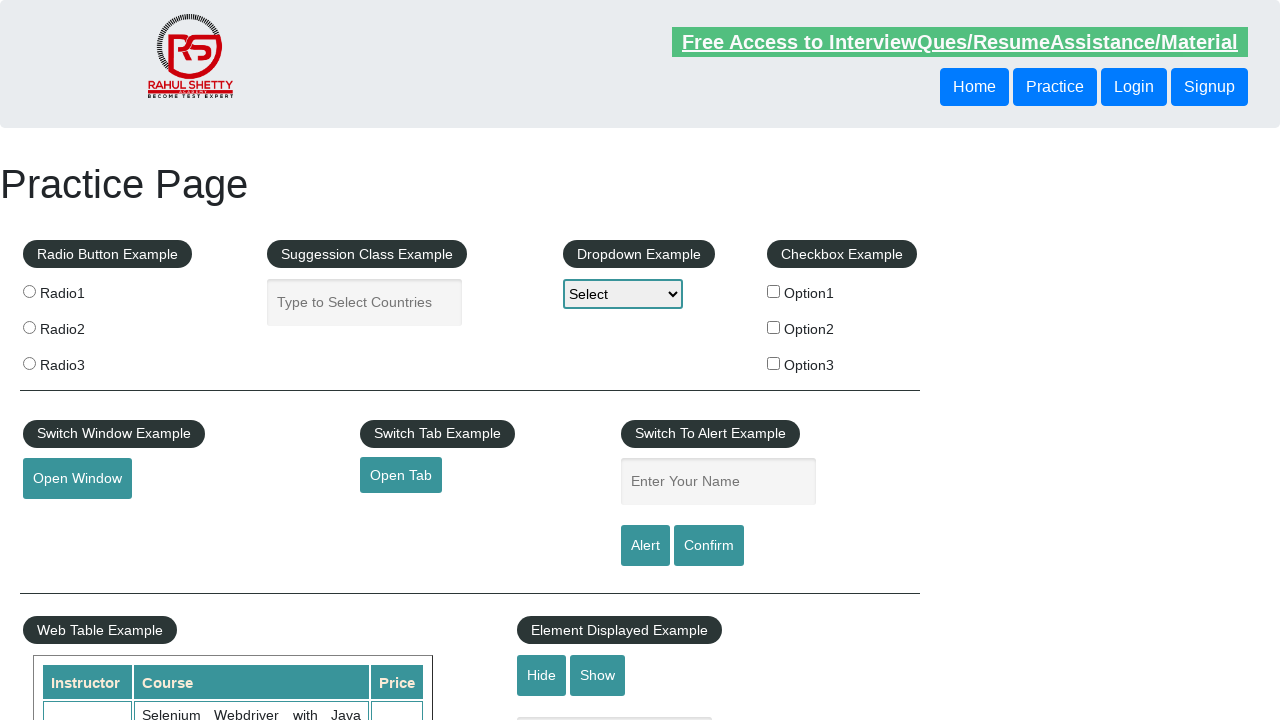

Clicked on the 'Top' link at (103, 360) on text=Top
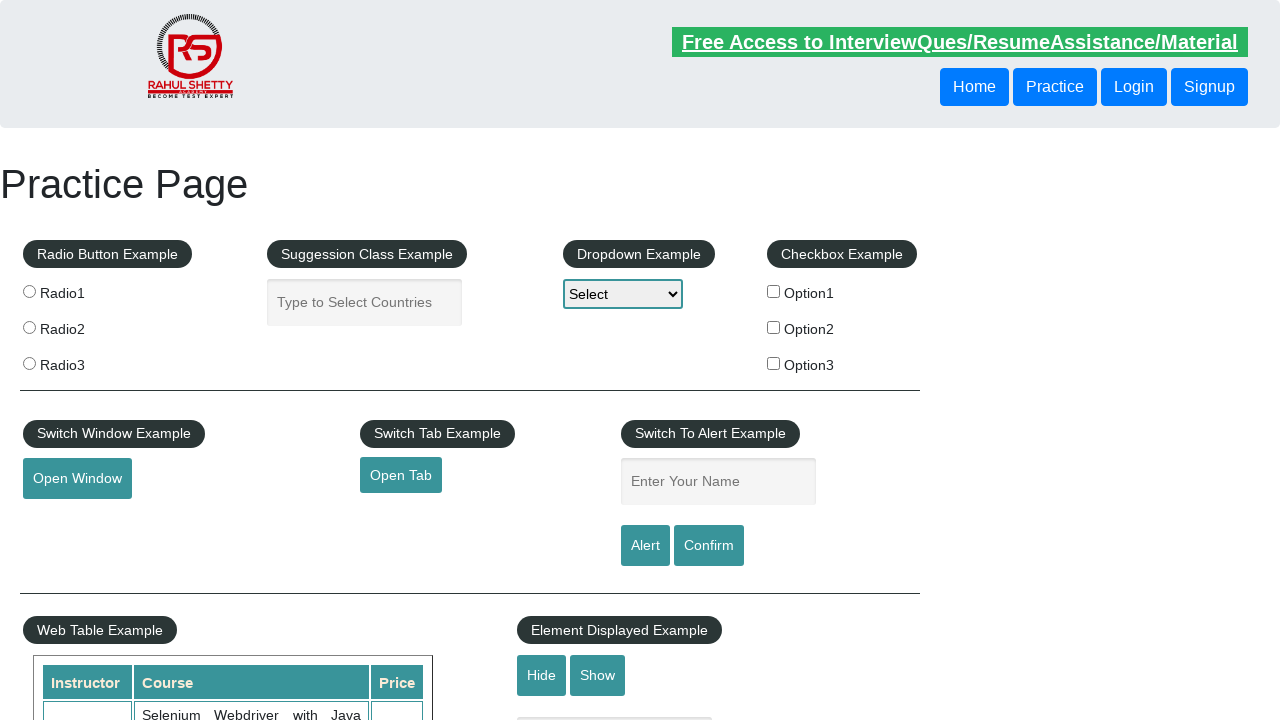

Navigation to top of page completed
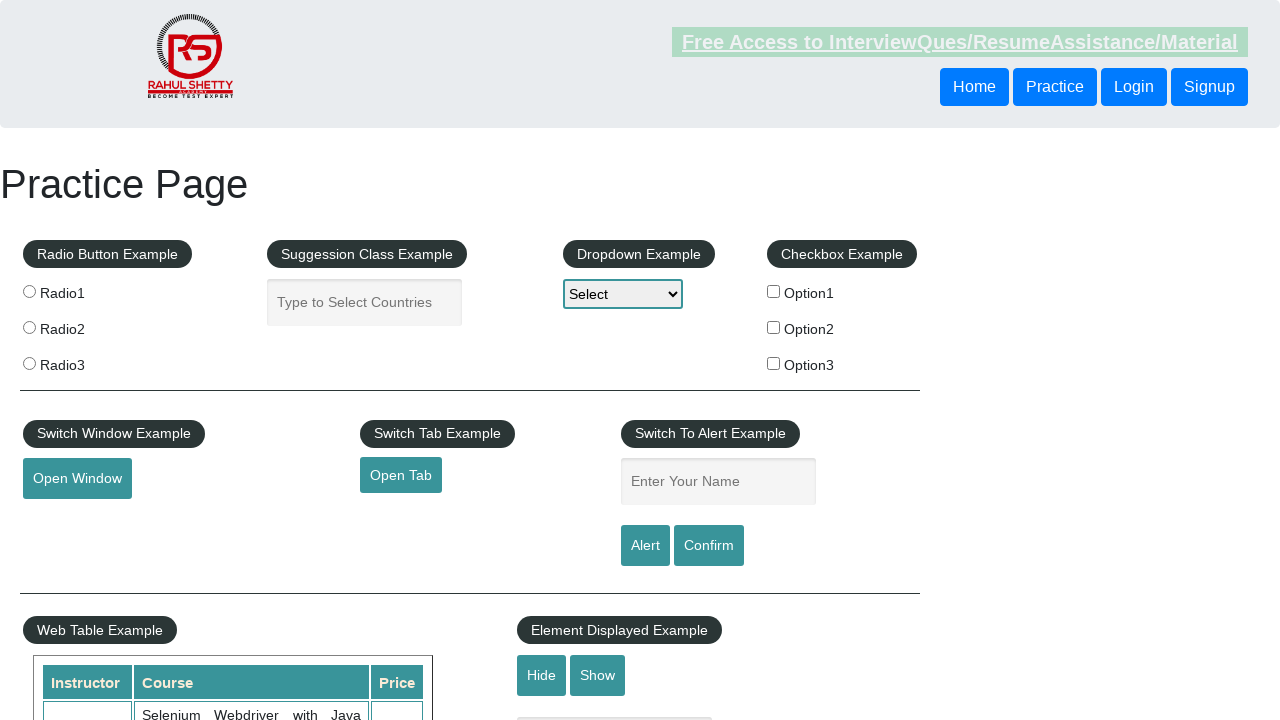

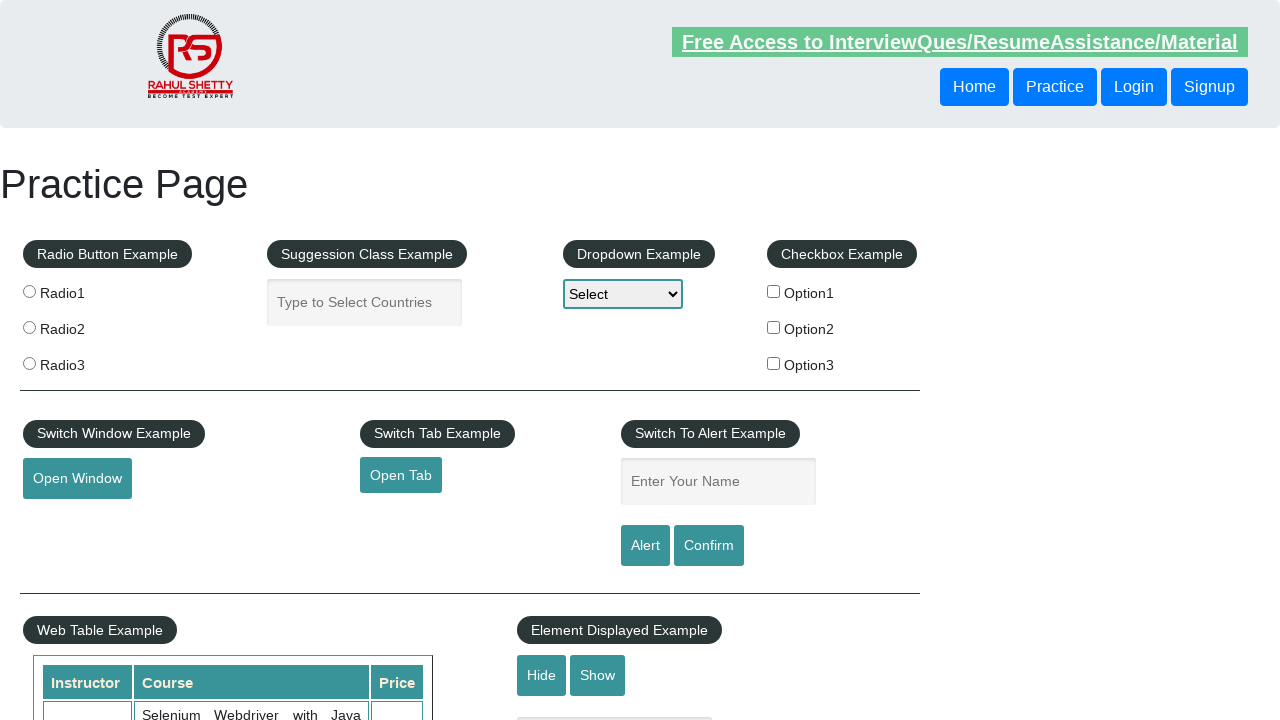